Tests an e-commerce shopping cart flow by adding multiple toys (2 Stuffed Frogs, 5 Fluffy Bunnies, 3 Valentine Bears) to the cart, navigating to the cart page, and verifying that product prices, subtotals, and the total are correctly calculated.

Starting URL: https://jupiter.cloud.planittesting.com/

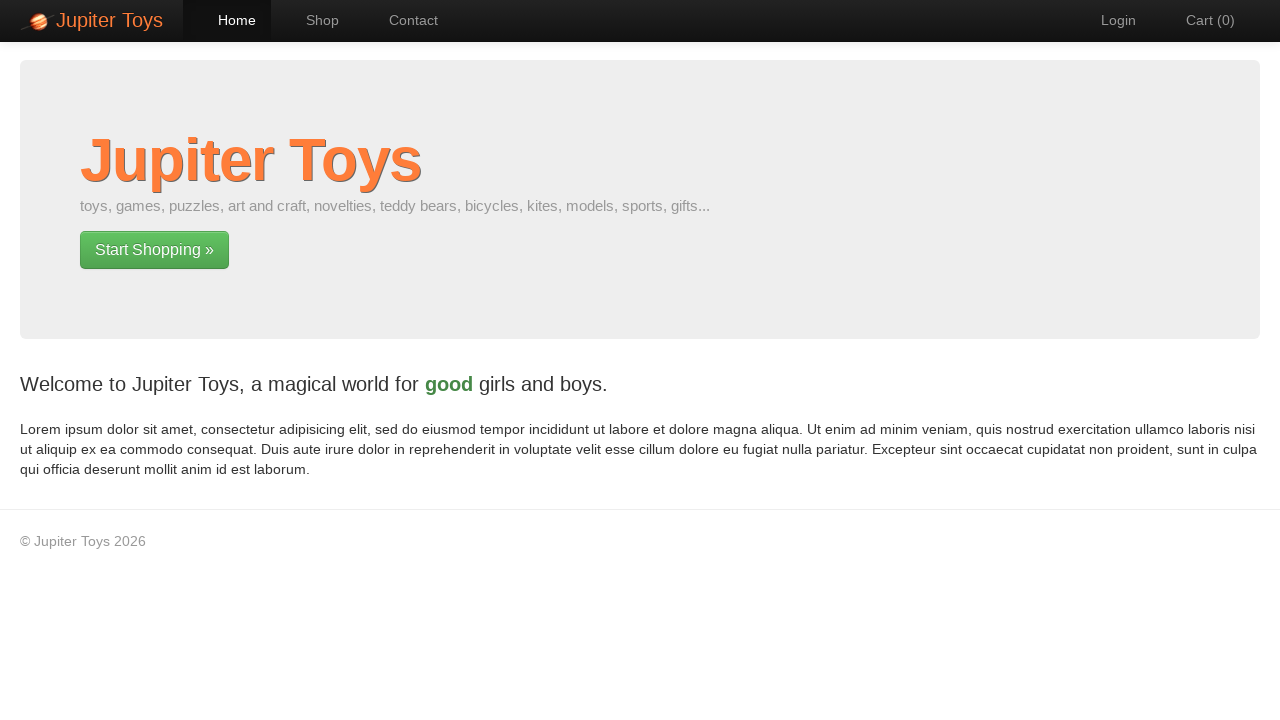

Clicked Shop link in navigation bar at (312, 20) on text=Shop
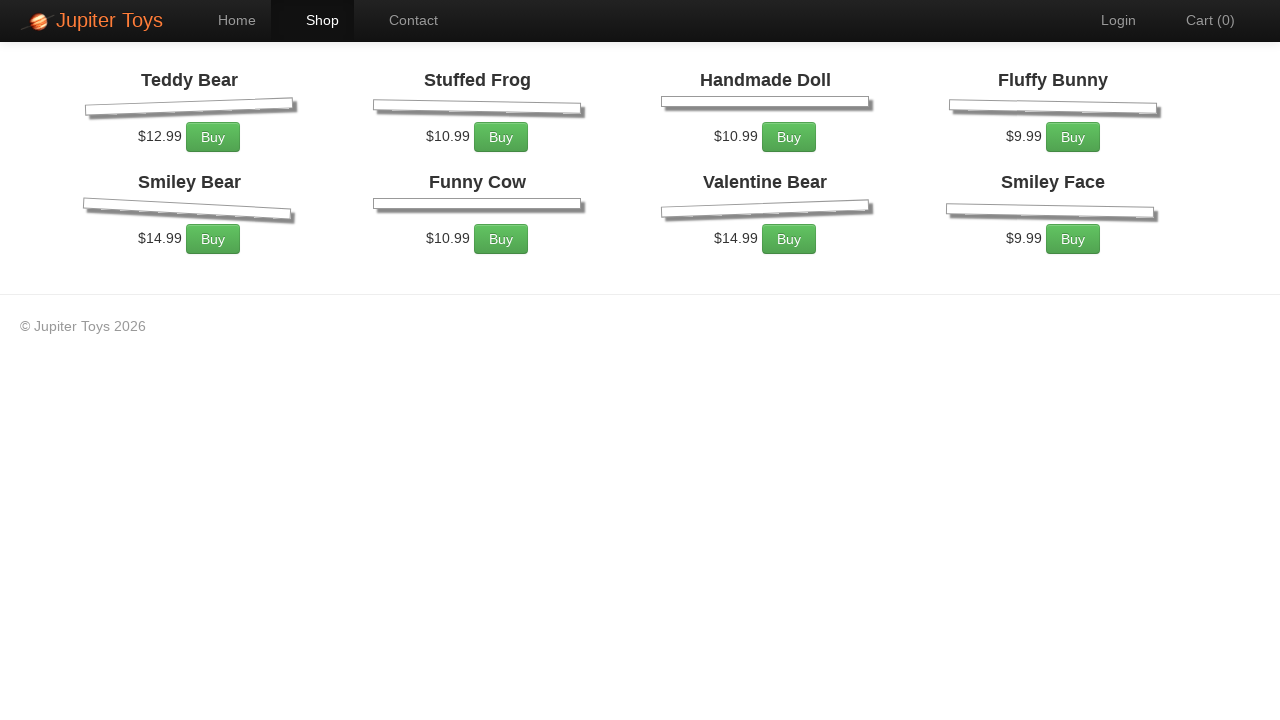

Product items loaded, Stuffed Frog Buy button visible
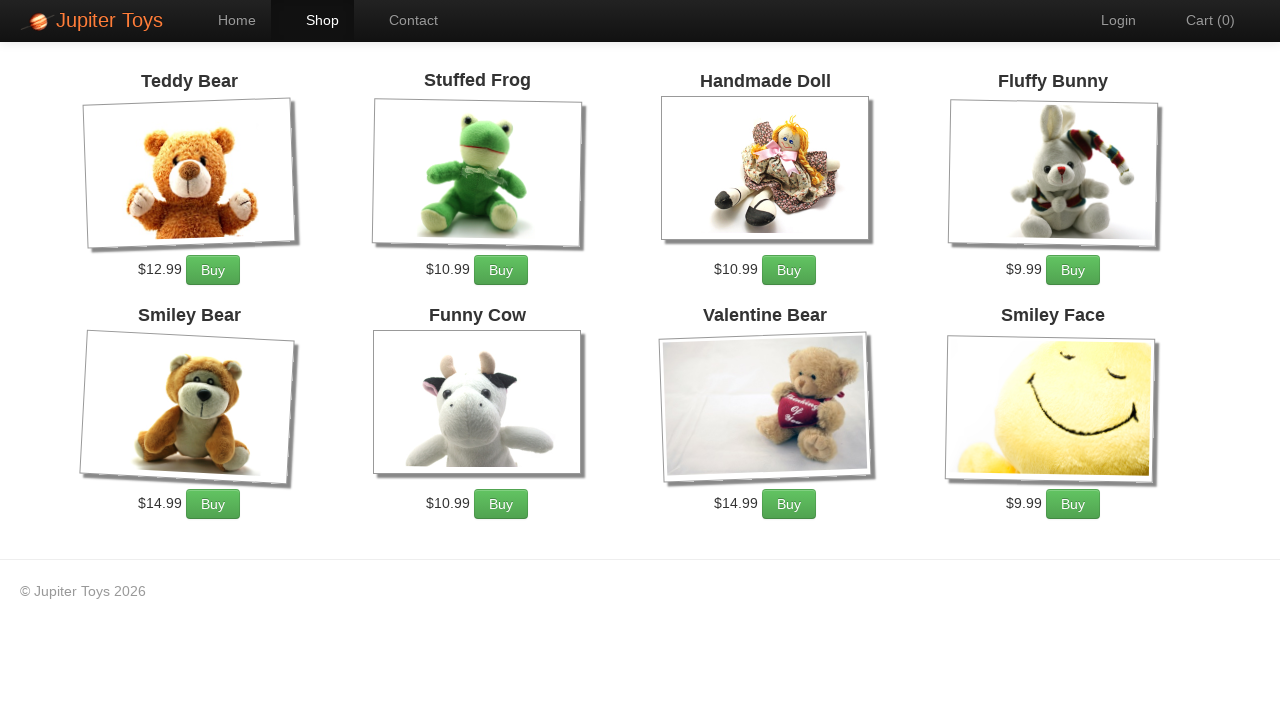

Added Stuffed Frog to cart (1 of 2) at (501, 270) on xpath=//li[@id='product-2']//a[@class='btn btn-success' and normalize-space()='B
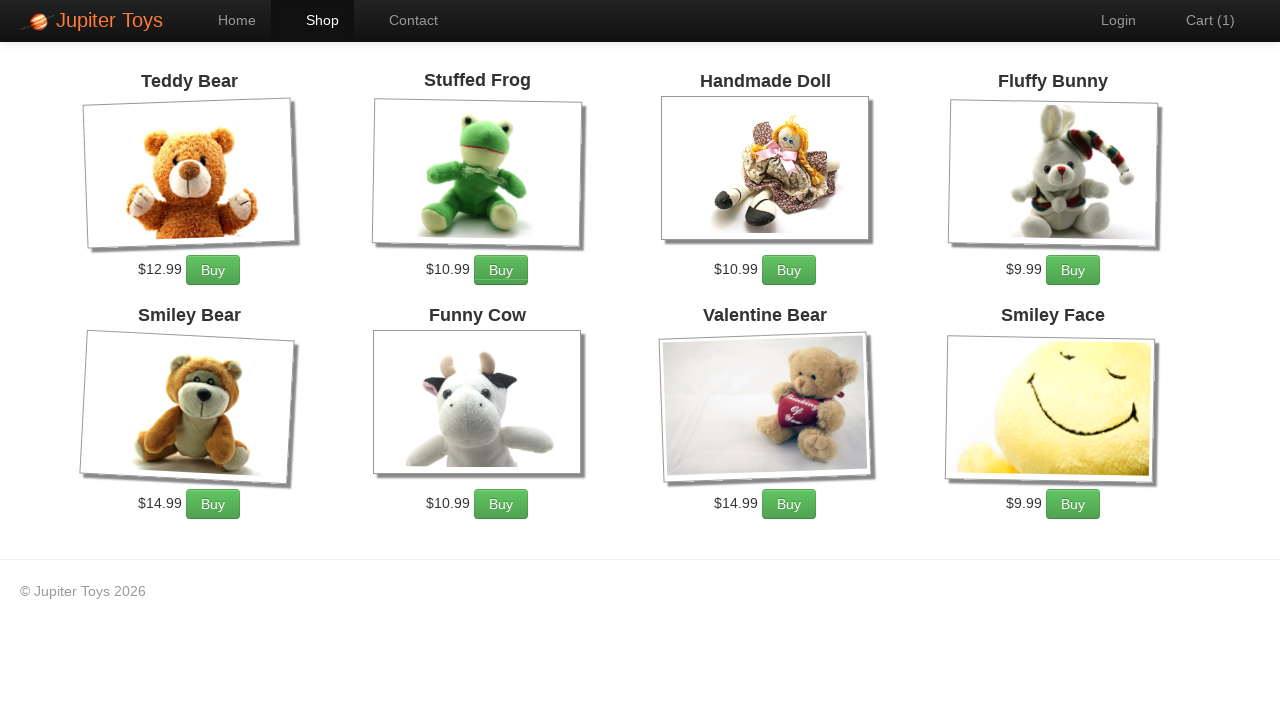

Added Stuffed Frog to cart (1 of 2) at (501, 270) on xpath=//li[@id='product-2']//a[@class='btn btn-success' and normalize-space()='B
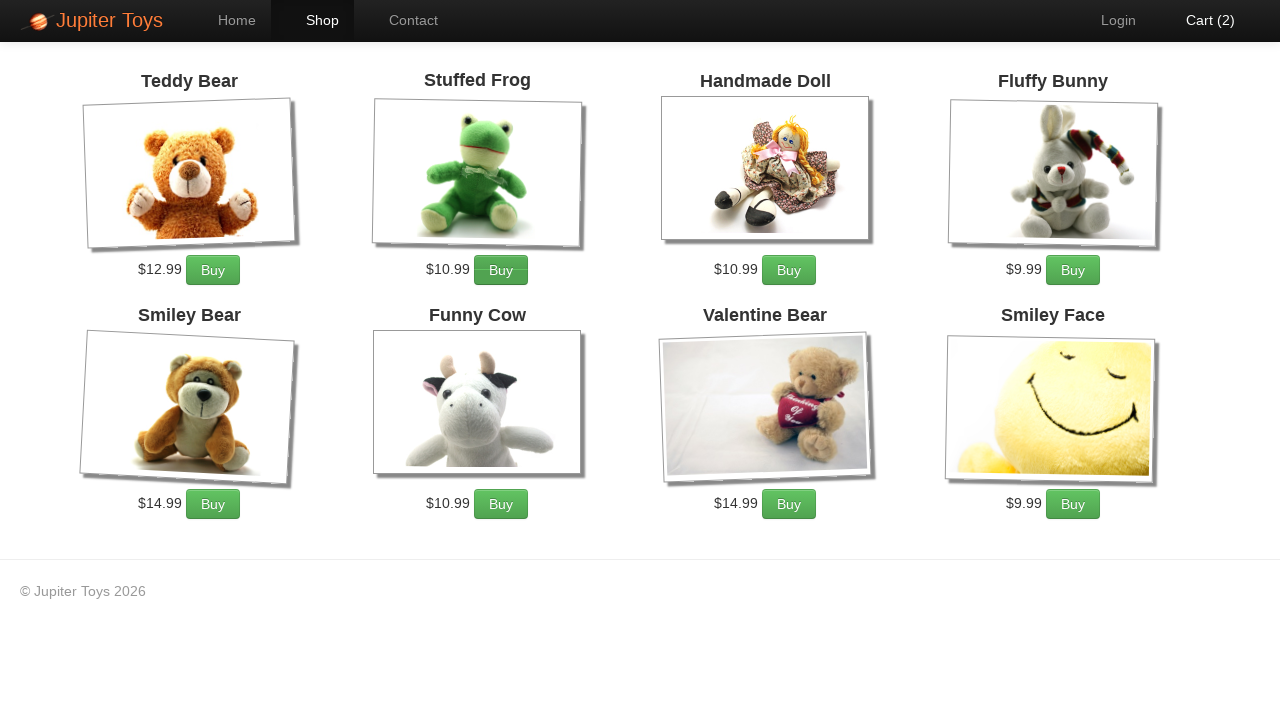

Added Fluffy Bunny to cart (1 of 5) at (1073, 270) on xpath=//li[@id='product-4']//a[@class='btn btn-success' and normalize-space()='B
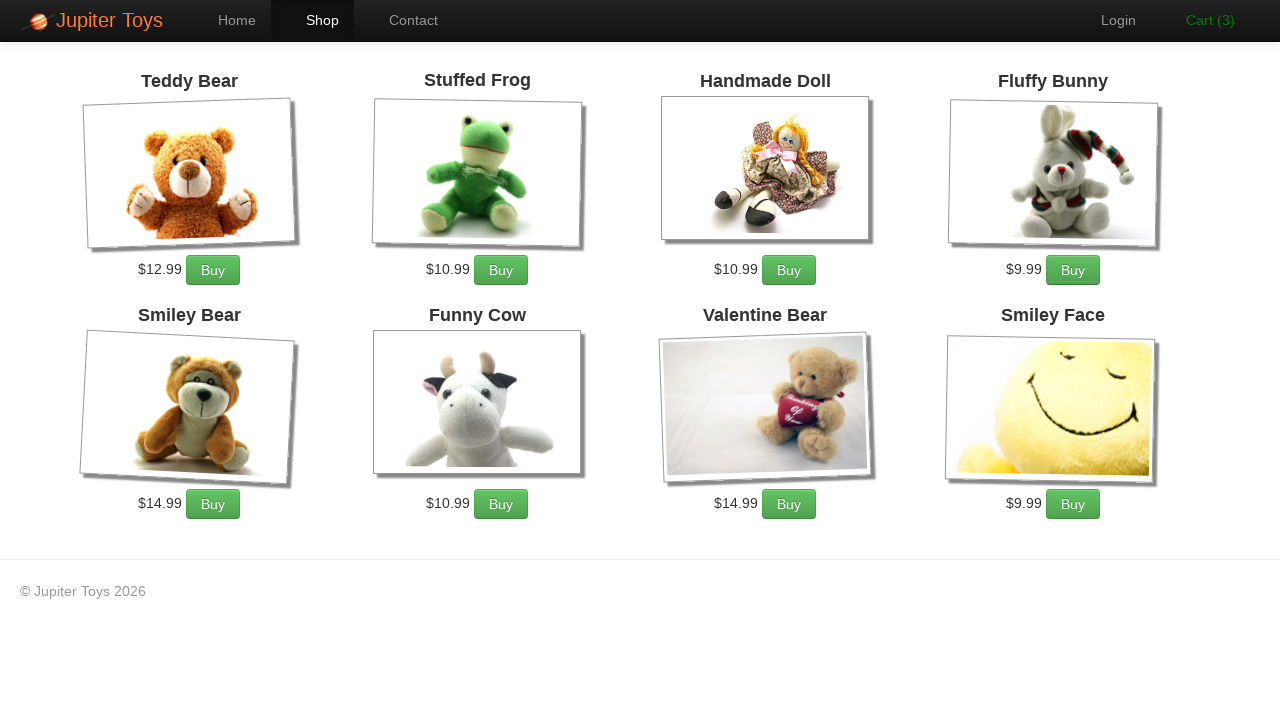

Added Fluffy Bunny to cart (1 of 5) at (1073, 270) on xpath=//li[@id='product-4']//a[@class='btn btn-success' and normalize-space()='B
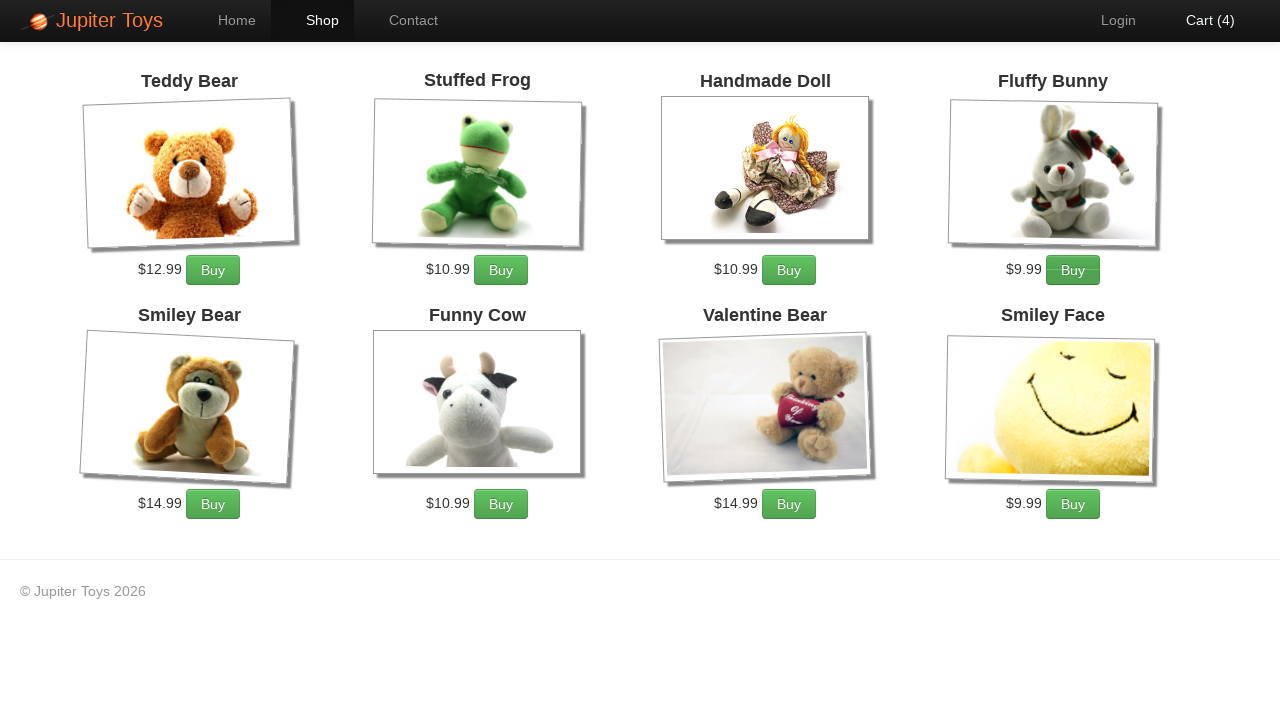

Added Fluffy Bunny to cart (1 of 5) at (1073, 270) on xpath=//li[@id='product-4']//a[@class='btn btn-success' and normalize-space()='B
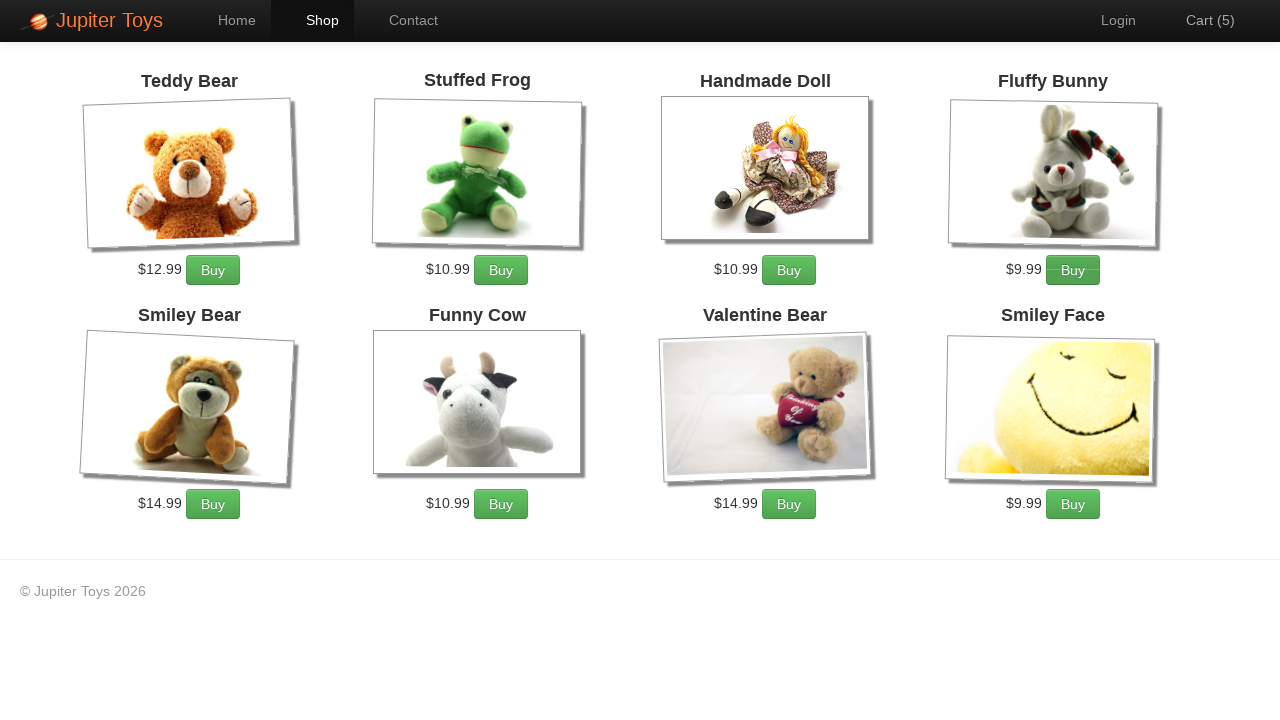

Added Fluffy Bunny to cart (1 of 5) at (1073, 270) on xpath=//li[@id='product-4']//a[@class='btn btn-success' and normalize-space()='B
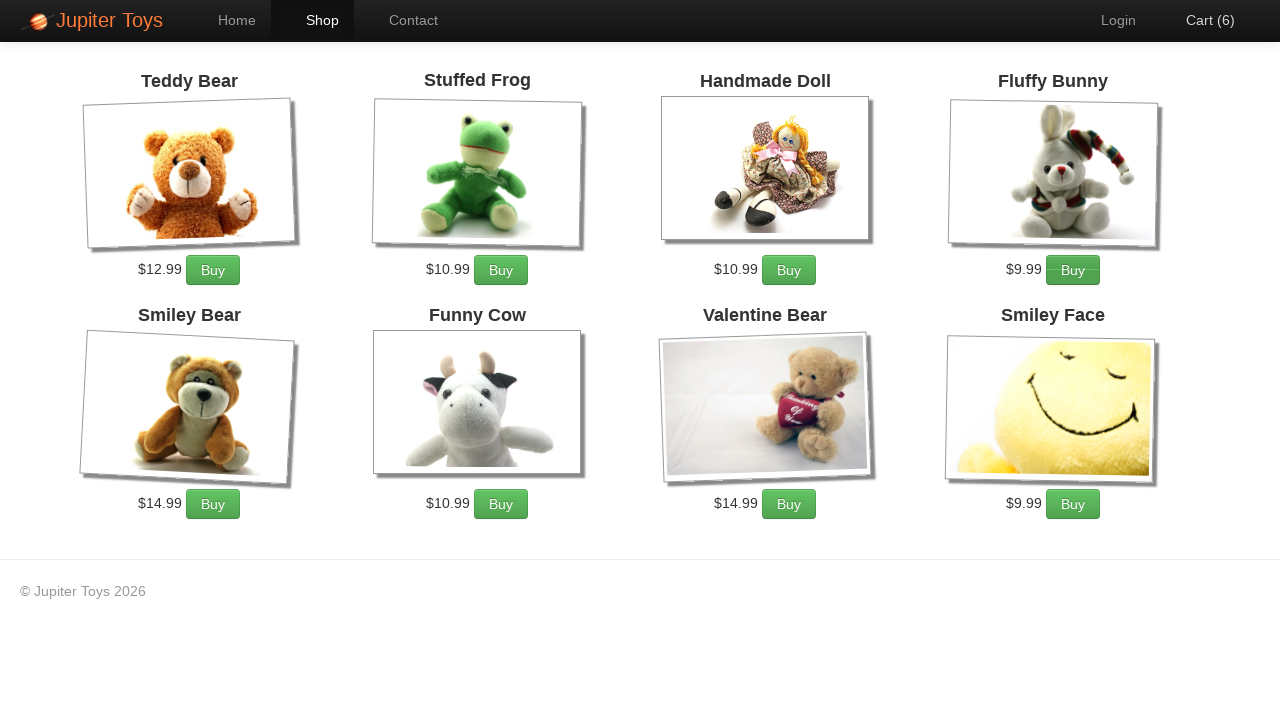

Added Fluffy Bunny to cart (1 of 5) at (1073, 270) on xpath=//li[@id='product-4']//a[@class='btn btn-success' and normalize-space()='B
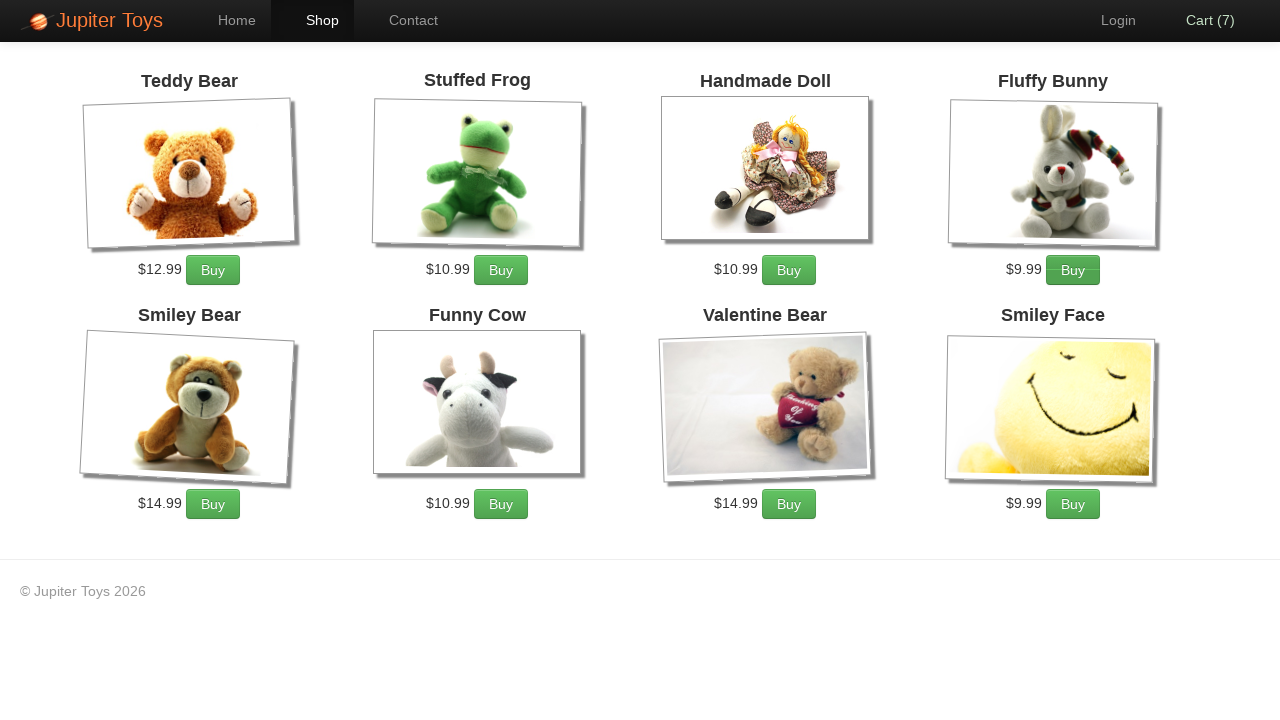

Added Valentine Bear to cart (1 of 3) at (789, 504) on xpath=//li[@id='product-7']//a[@class='btn btn-success' and normalize-space()='B
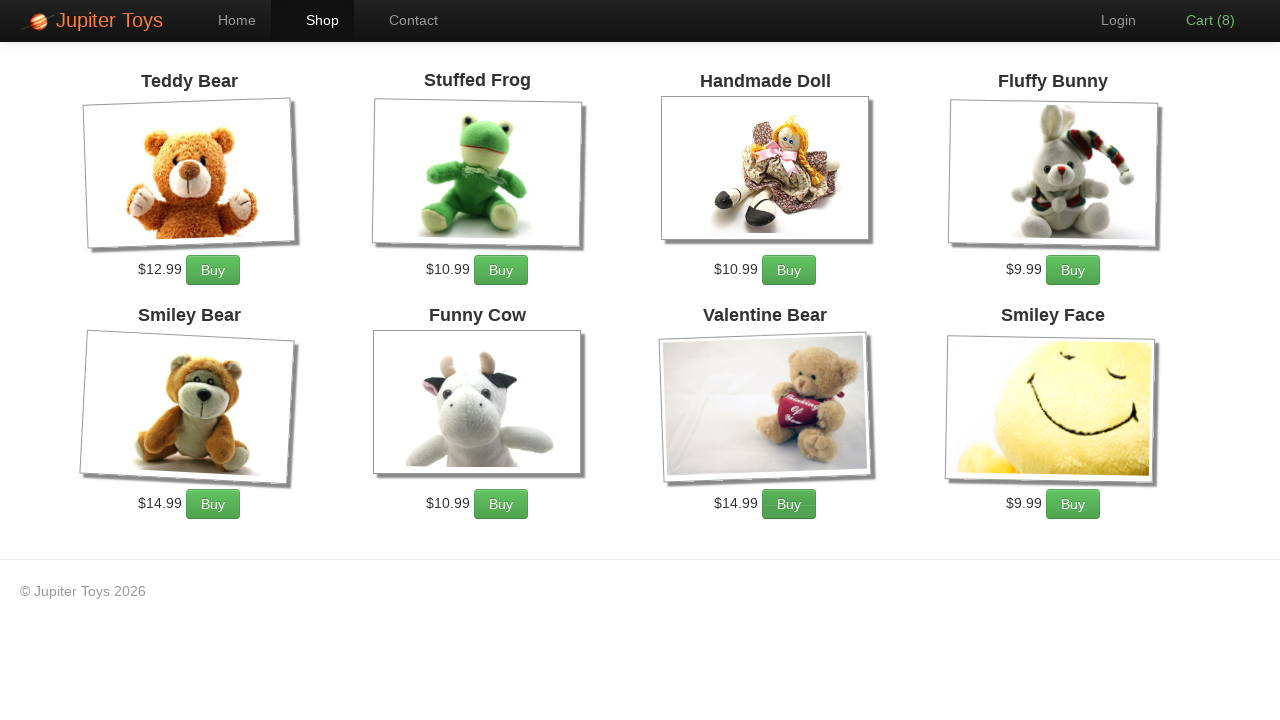

Added Valentine Bear to cart (1 of 3) at (789, 504) on xpath=//li[@id='product-7']//a[@class='btn btn-success' and normalize-space()='B
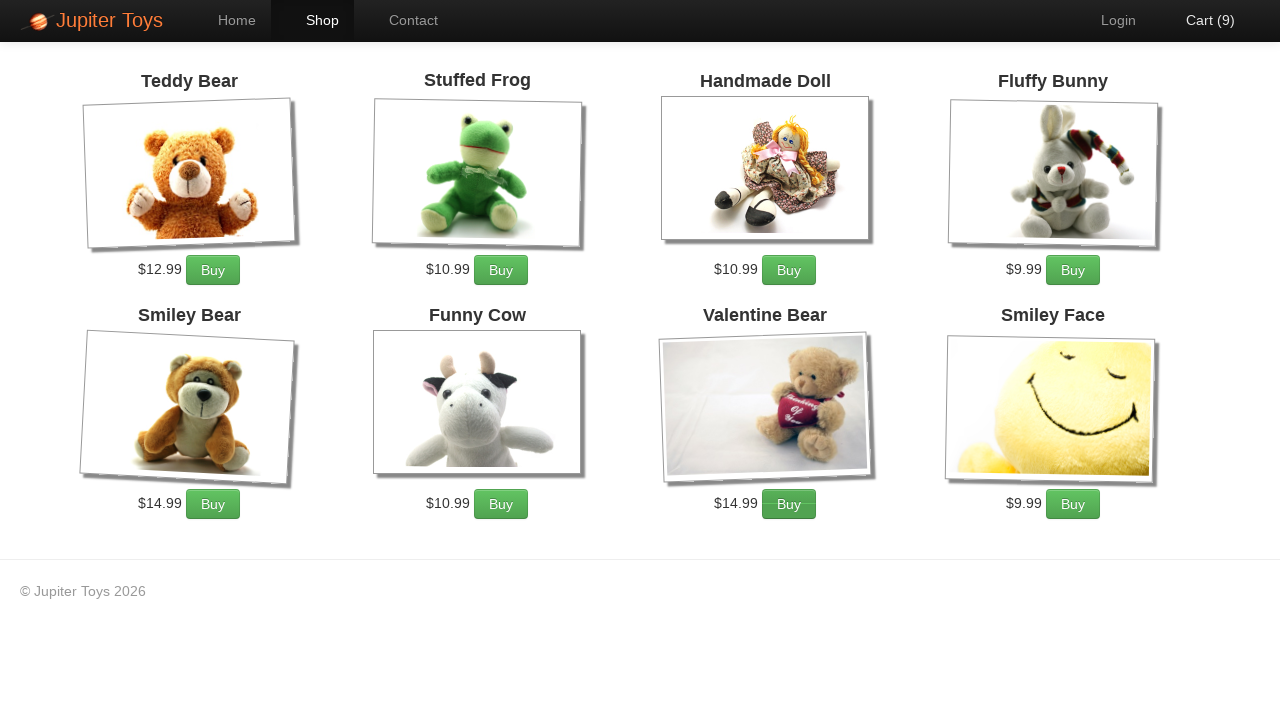

Added Valentine Bear to cart (1 of 3) at (789, 504) on xpath=//li[@id='product-7']//a[@class='btn btn-success' and normalize-space()='B
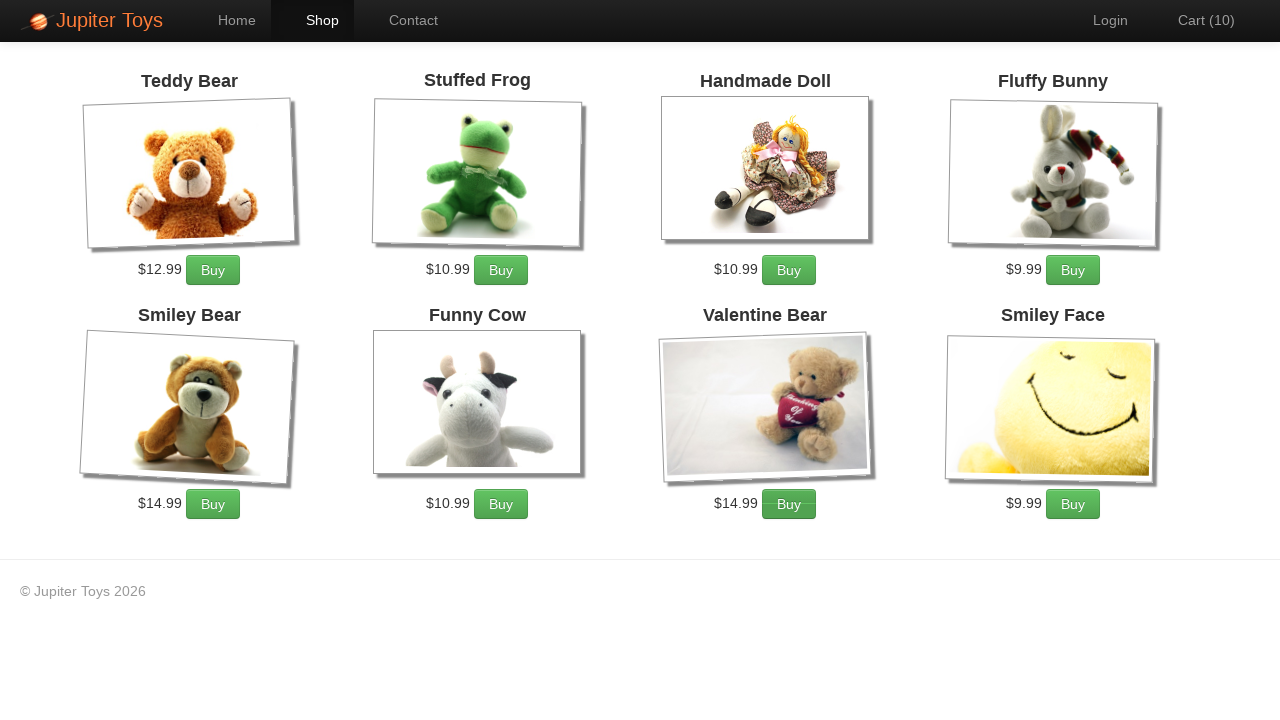

Cart link is visible
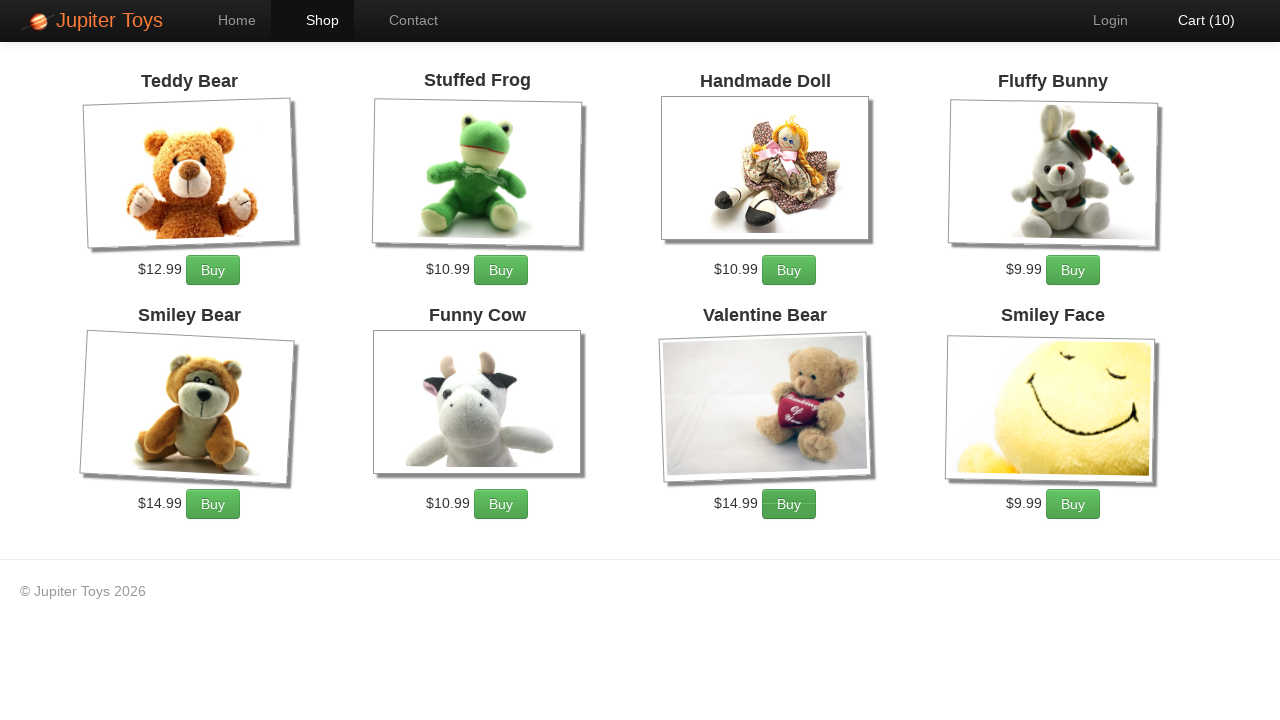

Clicked Cart link to navigate to cart page at (1196, 20) on xpath=//a[@href='#/cart']
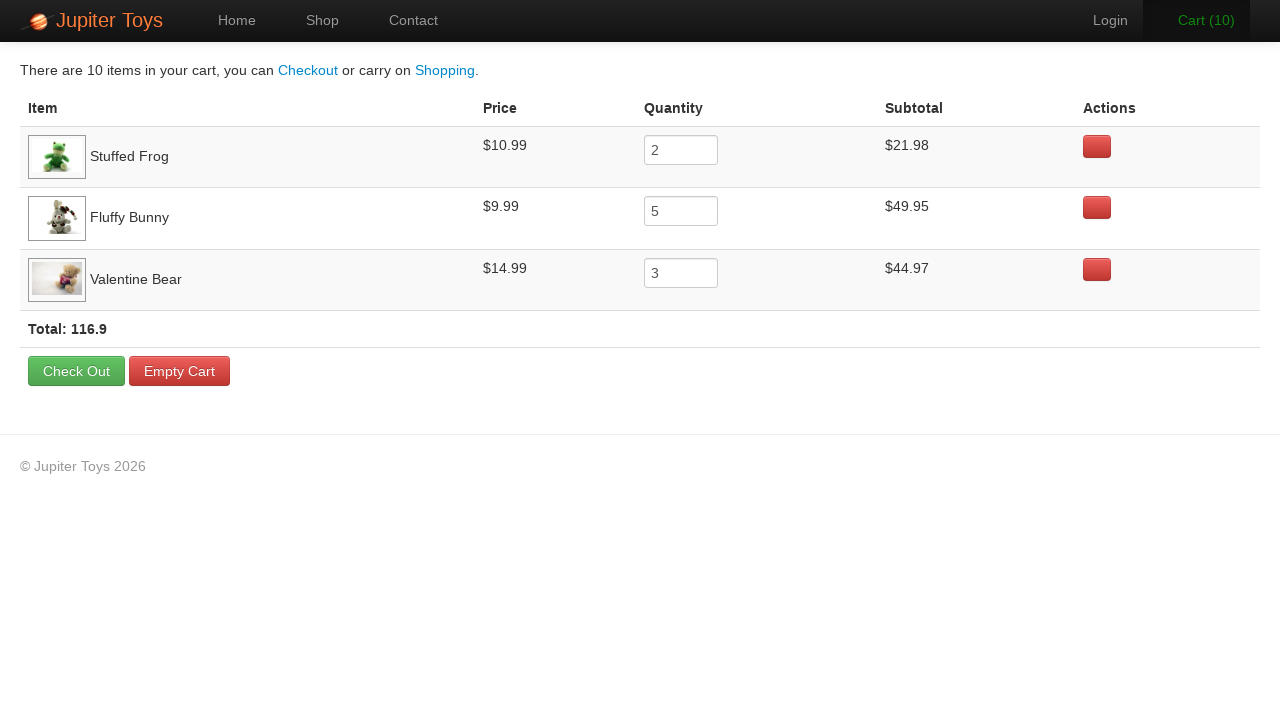

Stuffed Frog cart item loaded with subtotal
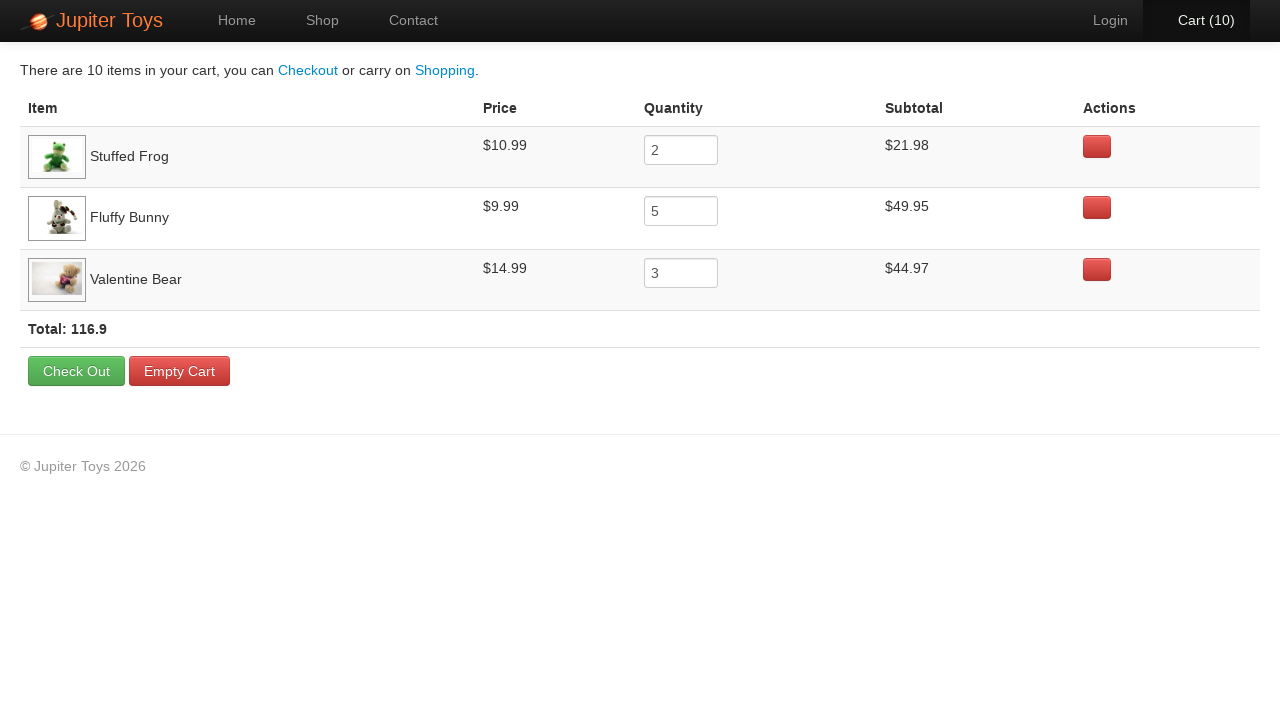

Fluffy Bunny cart item loaded with subtotal
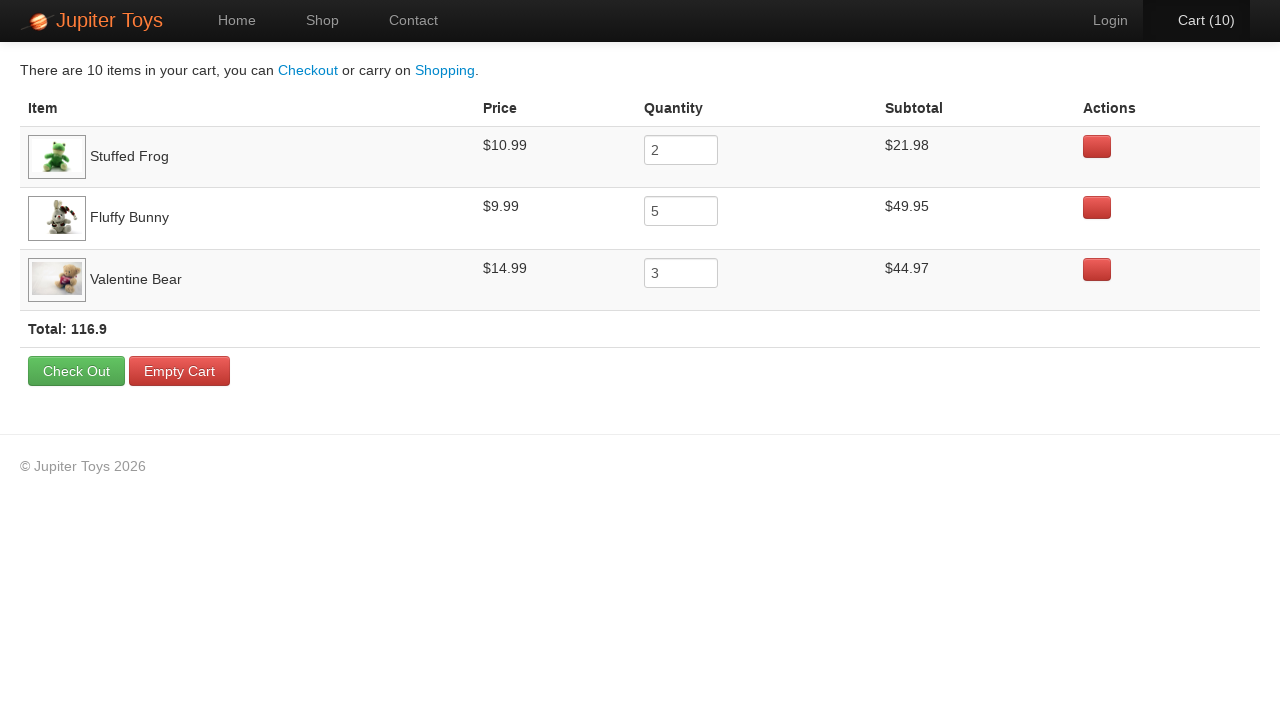

Valentine Bear cart item loaded with subtotal
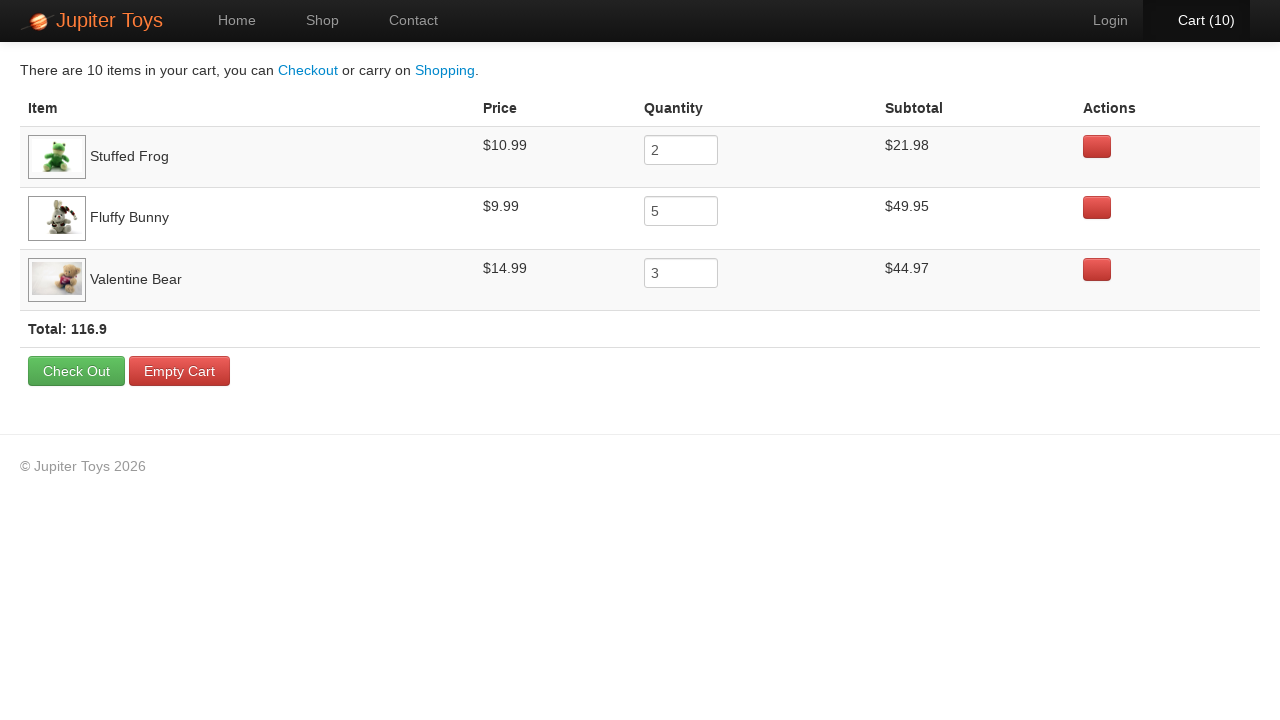

Verified Stuffed Frog subtotal is $21.98 (2 x $10.99)
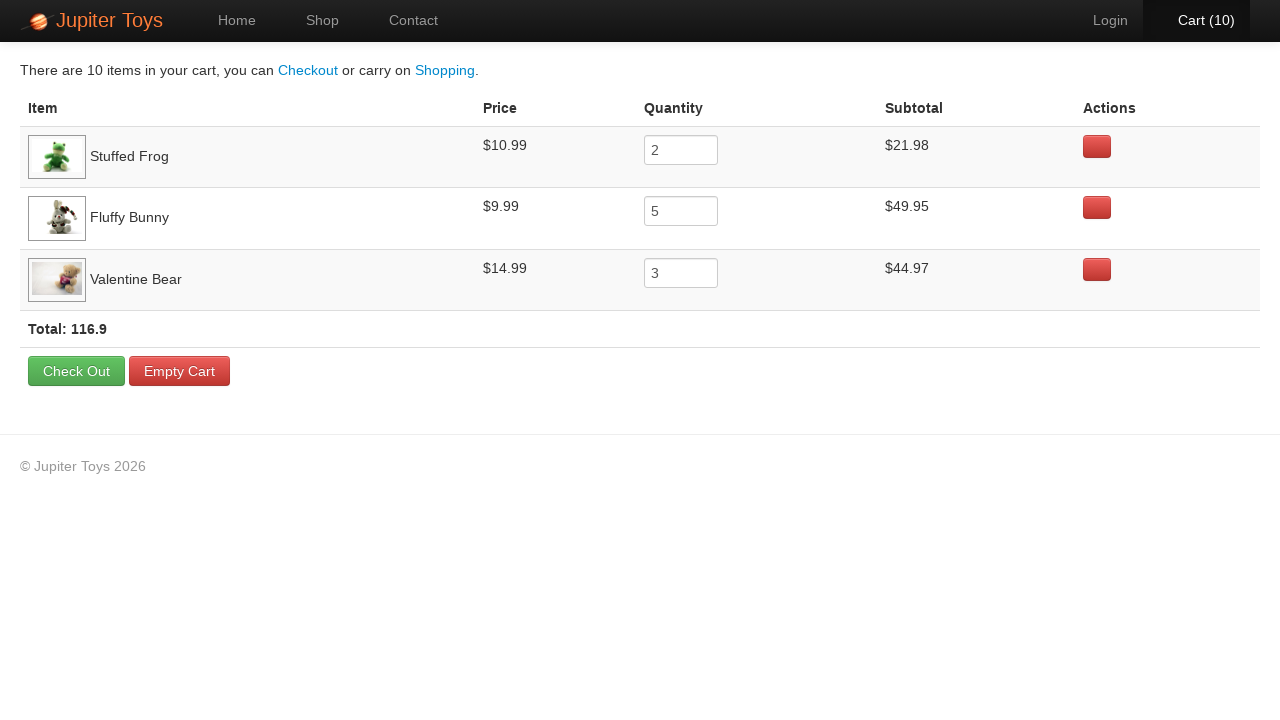

Verified Fluffy Bunny subtotal is $49.95 (5 x $9.99)
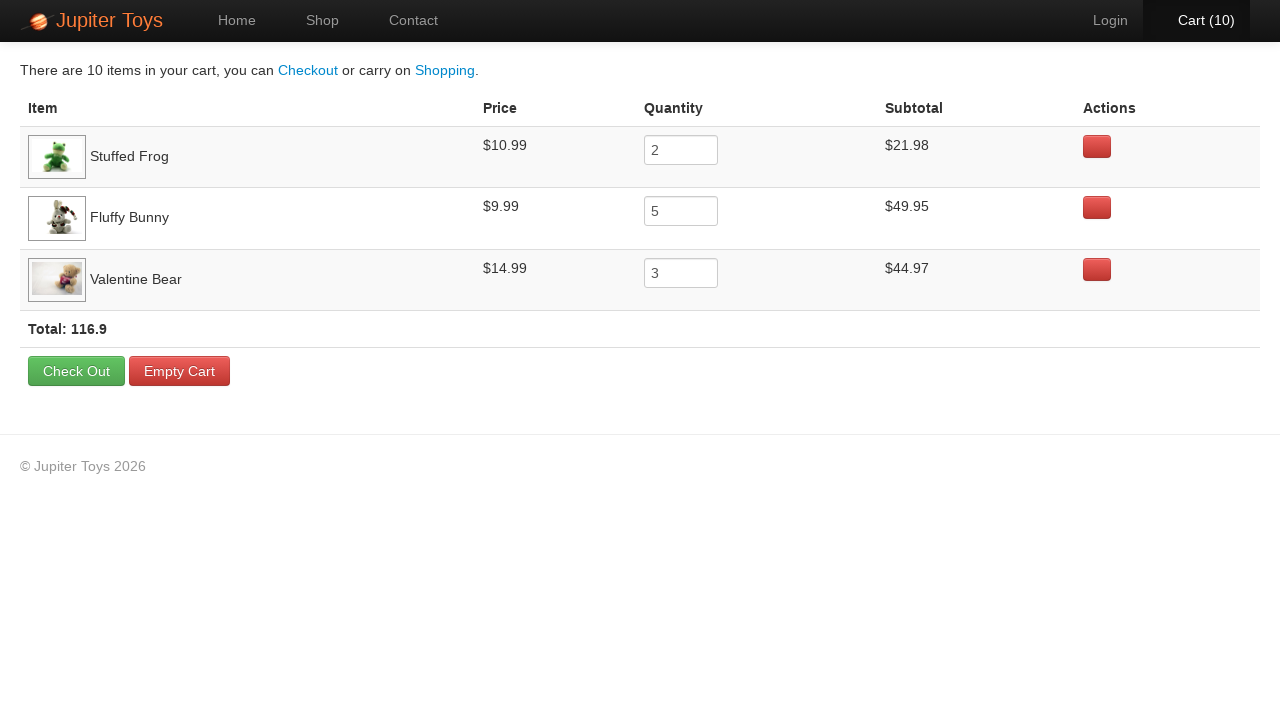

Verified Valentine Bear subtotal is $44.97 (3 x $14.99)
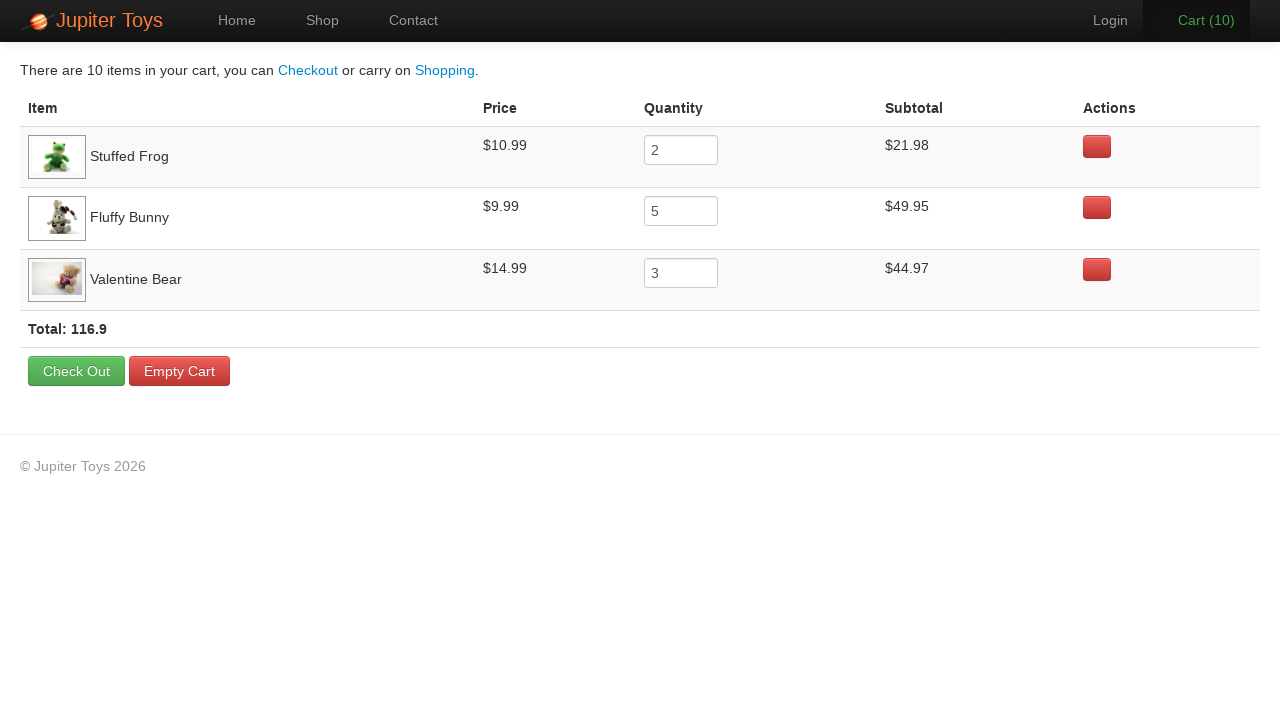

Verified Stuffed Frog unit price is $10.99
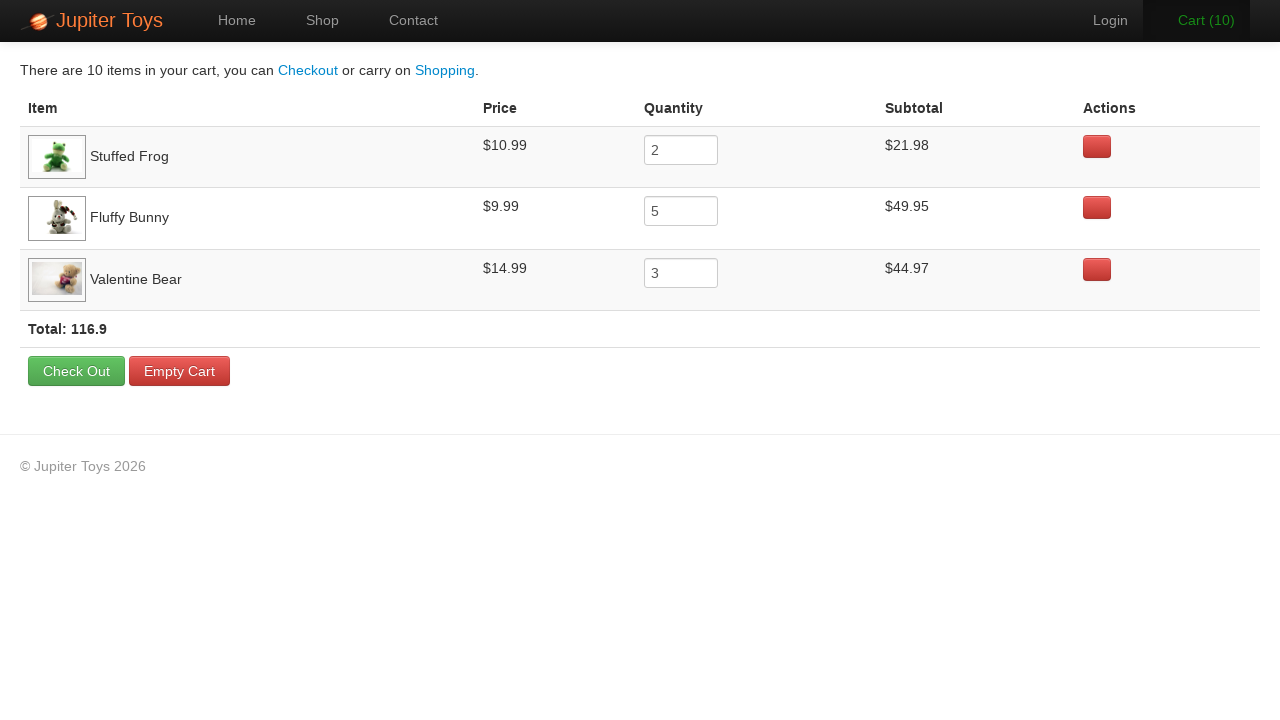

Verified Fluffy Bunny unit price is $9.99
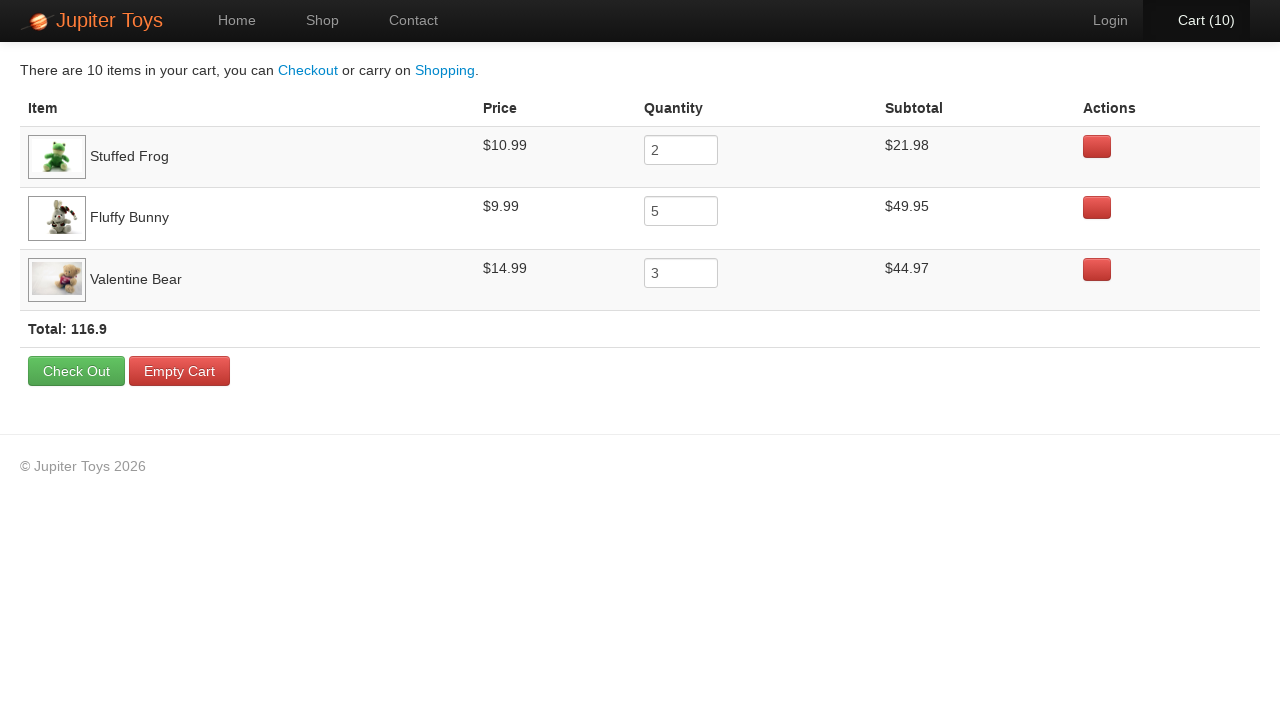

Verified Valentine Bear unit price is $14.99
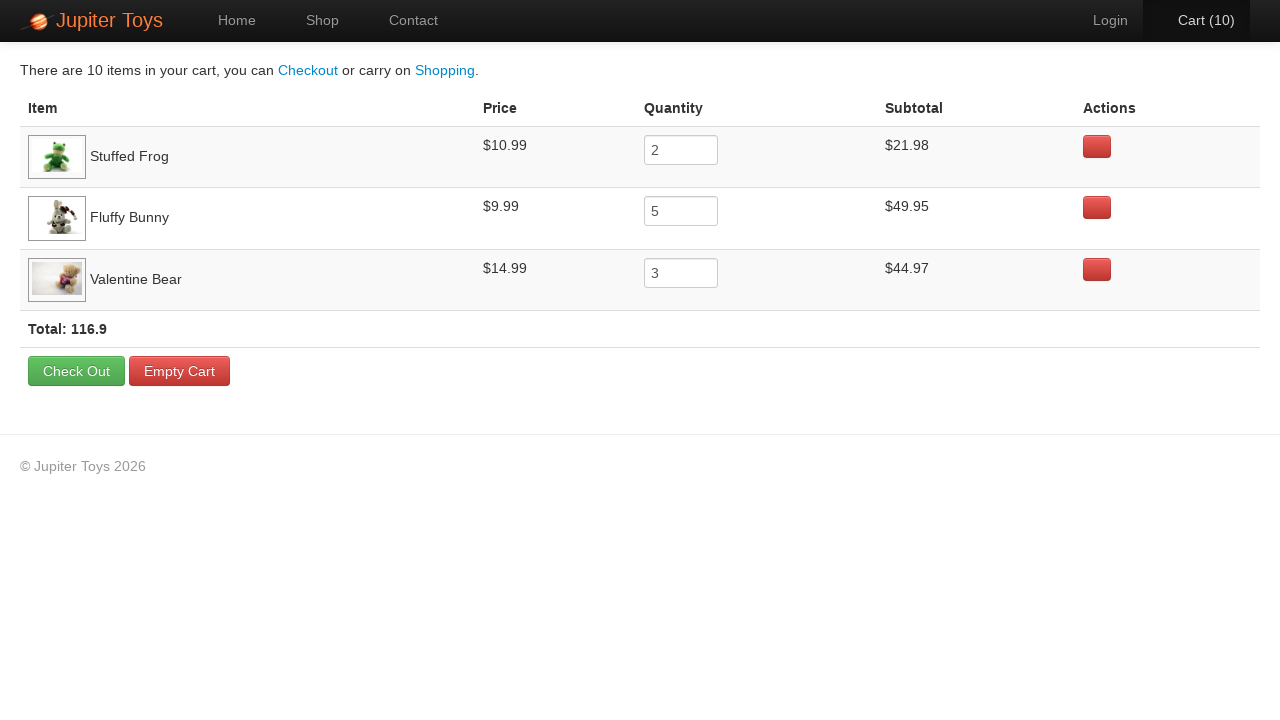

Cart total is displayed
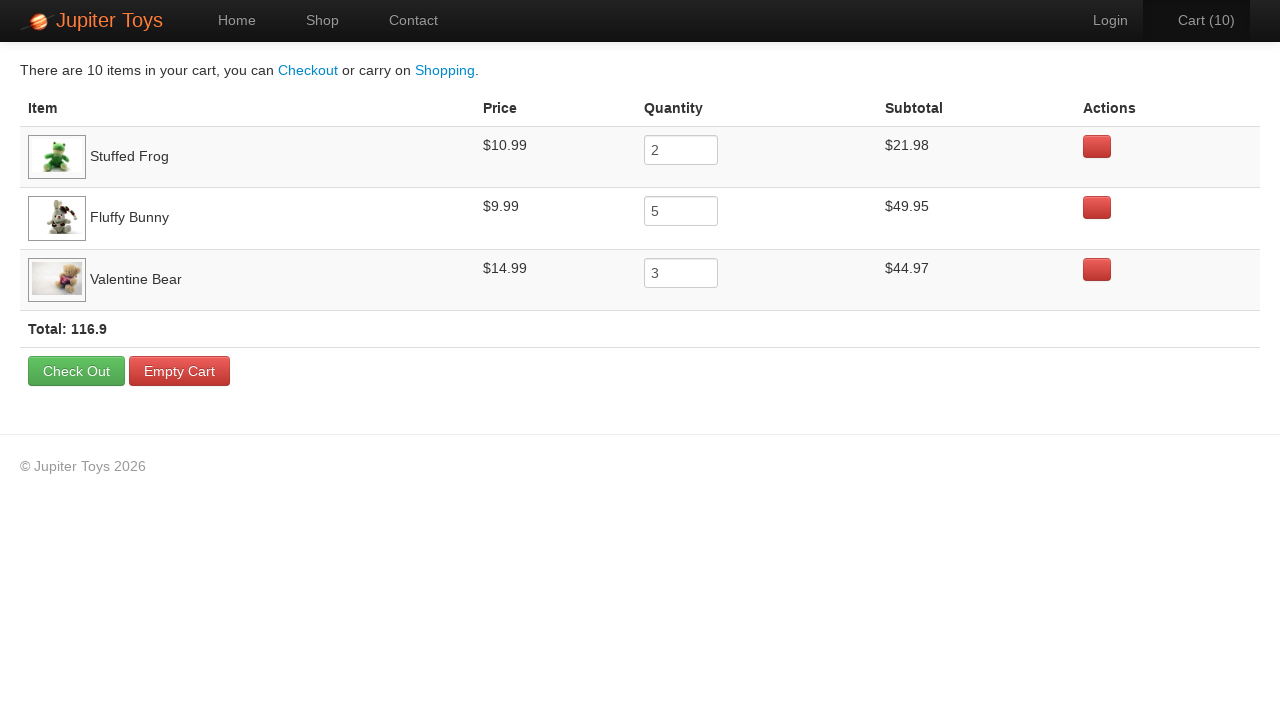

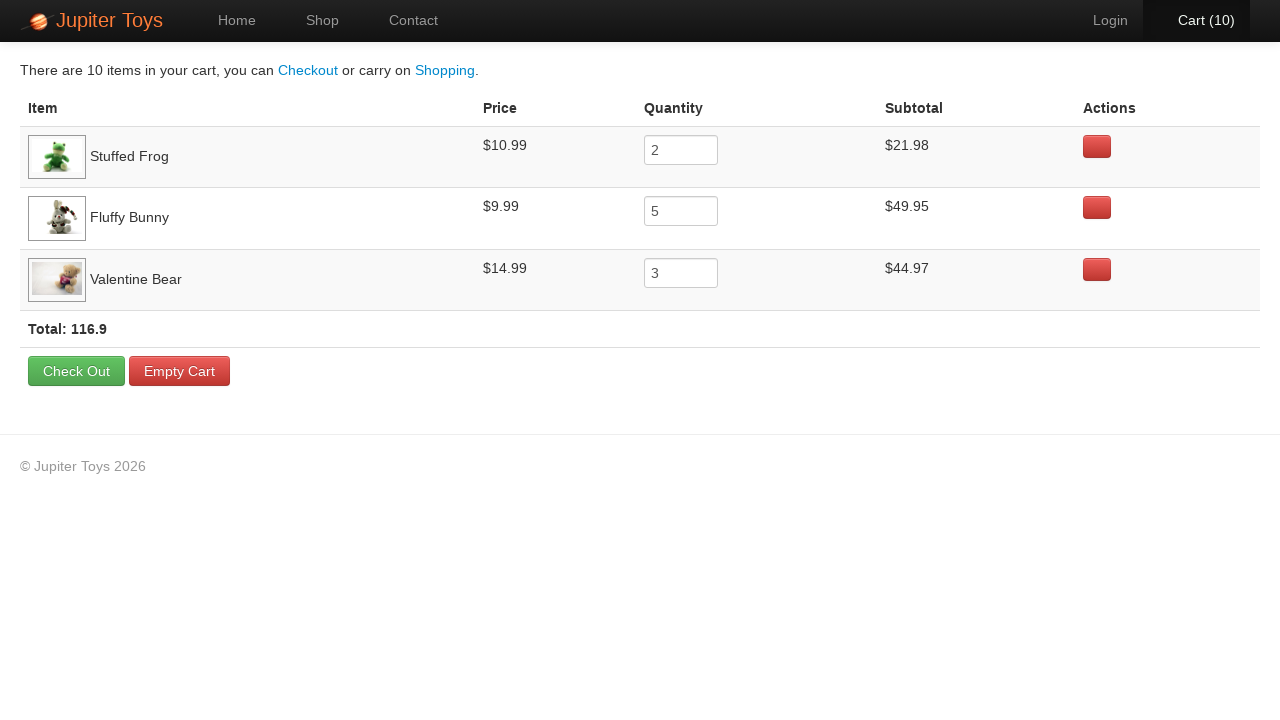